Navigates to mundomac.com and verifies that images are present on the page, checking that the image list is not empty

Starting URL: https://mundomac.com

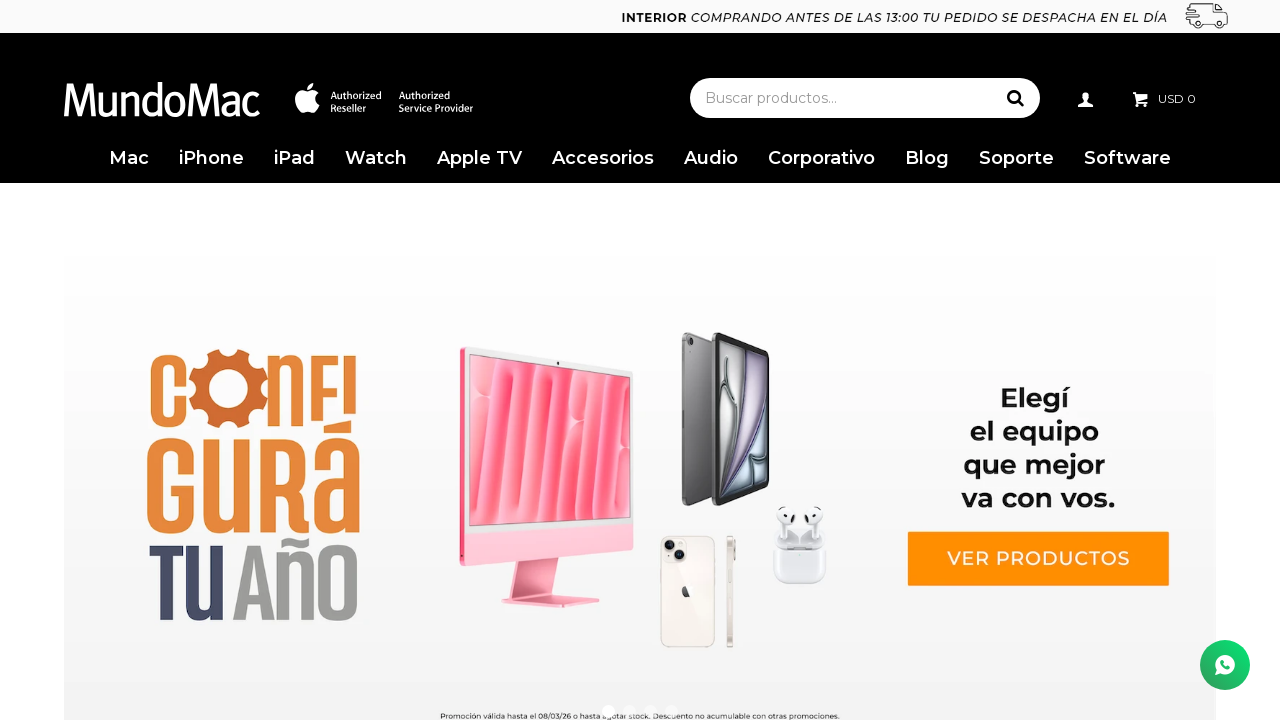

Waited for images to load on the page
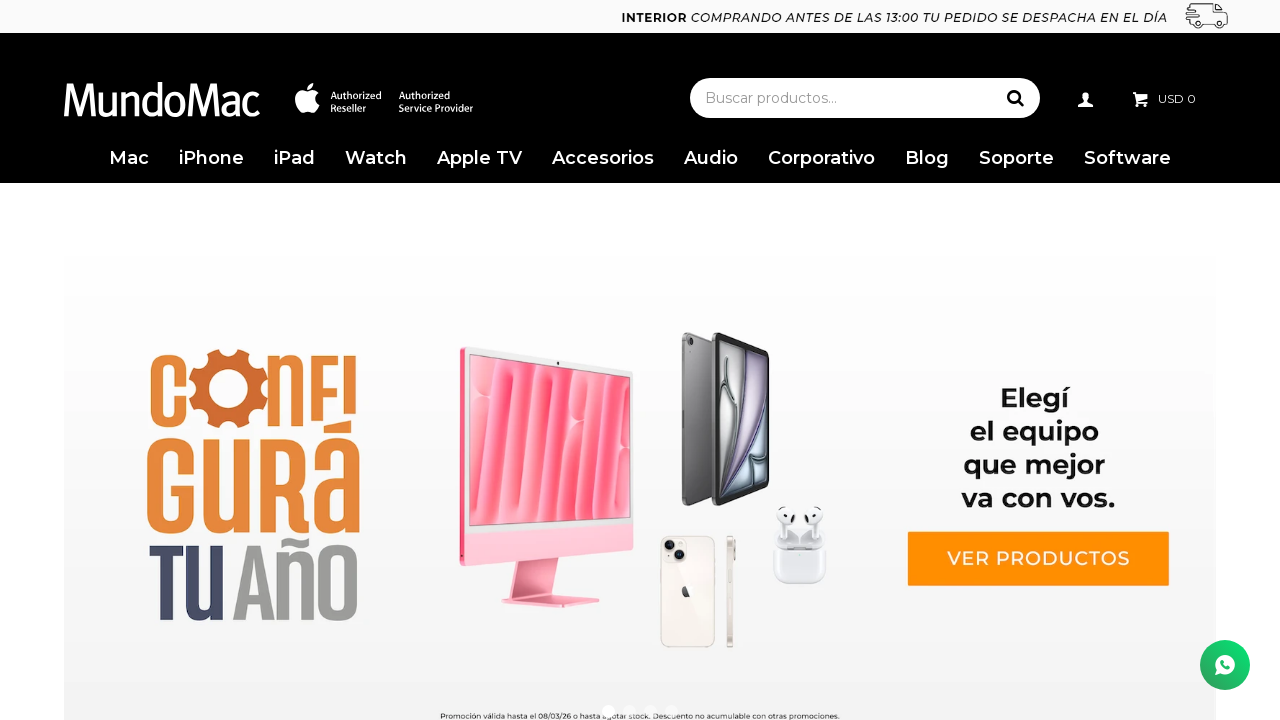

Located all img elements on the page
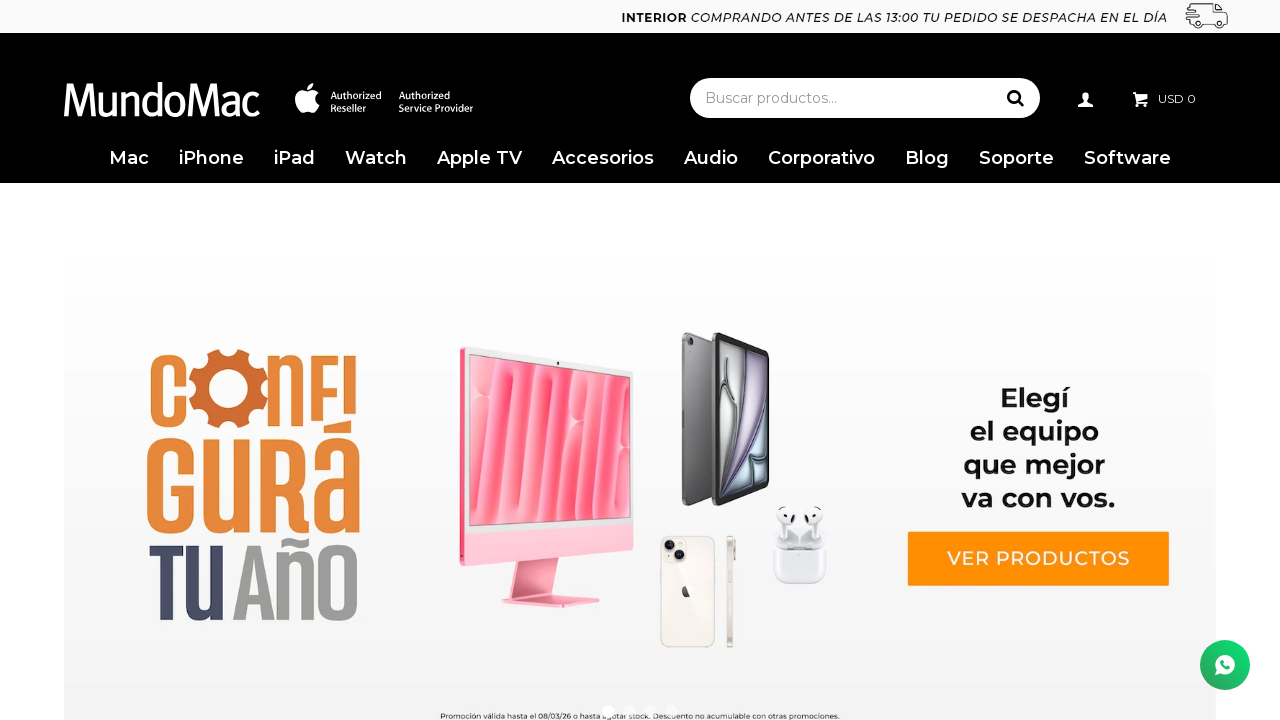

Counted 66 images on the page
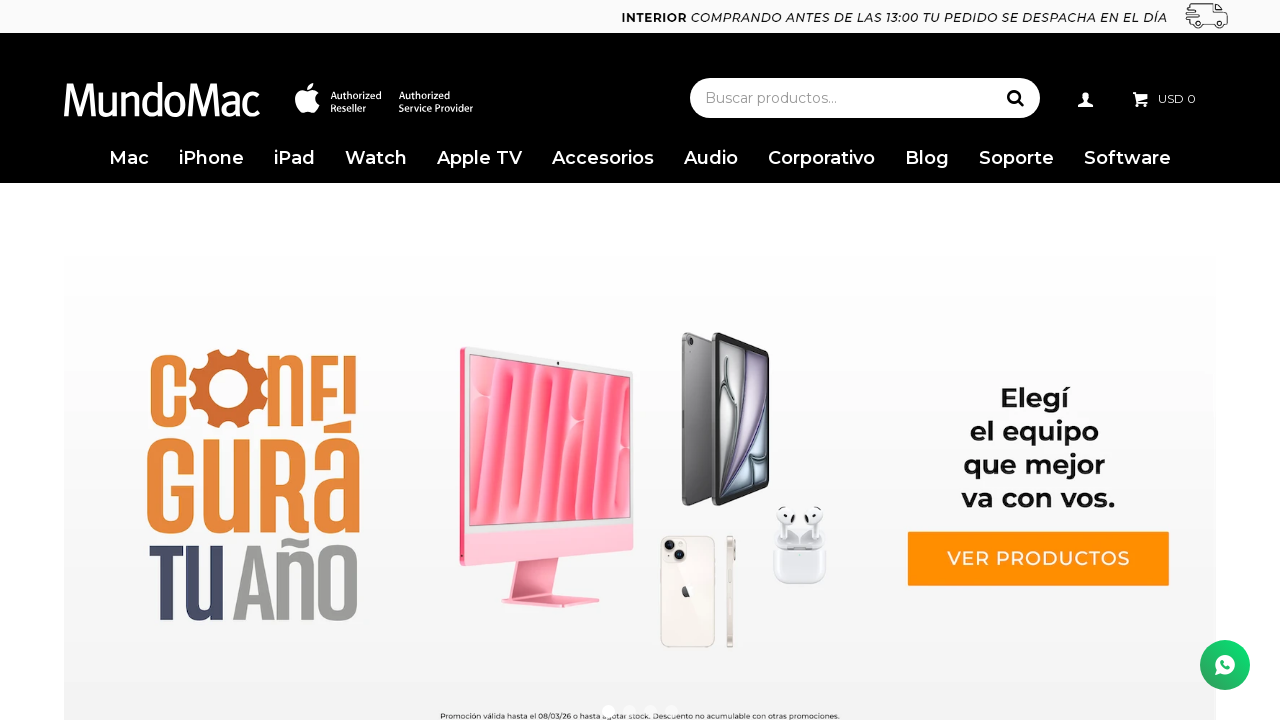

Verified that at least one image is present on mundomac.com
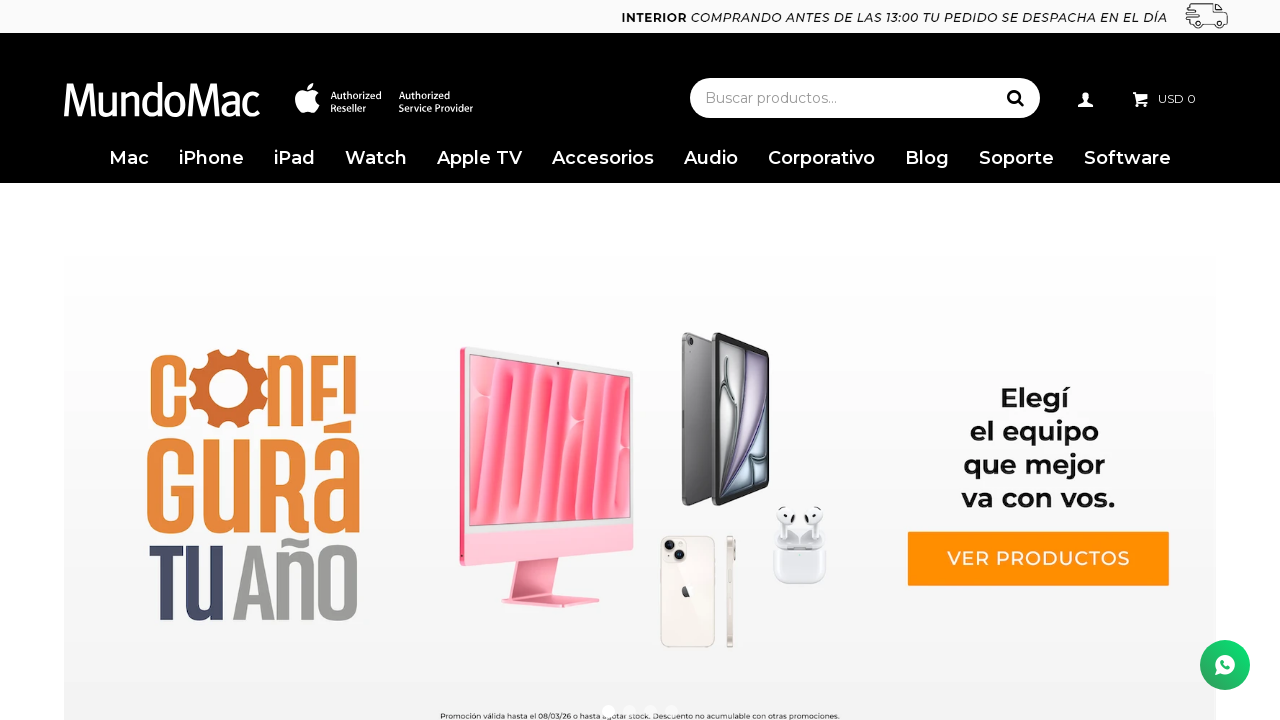

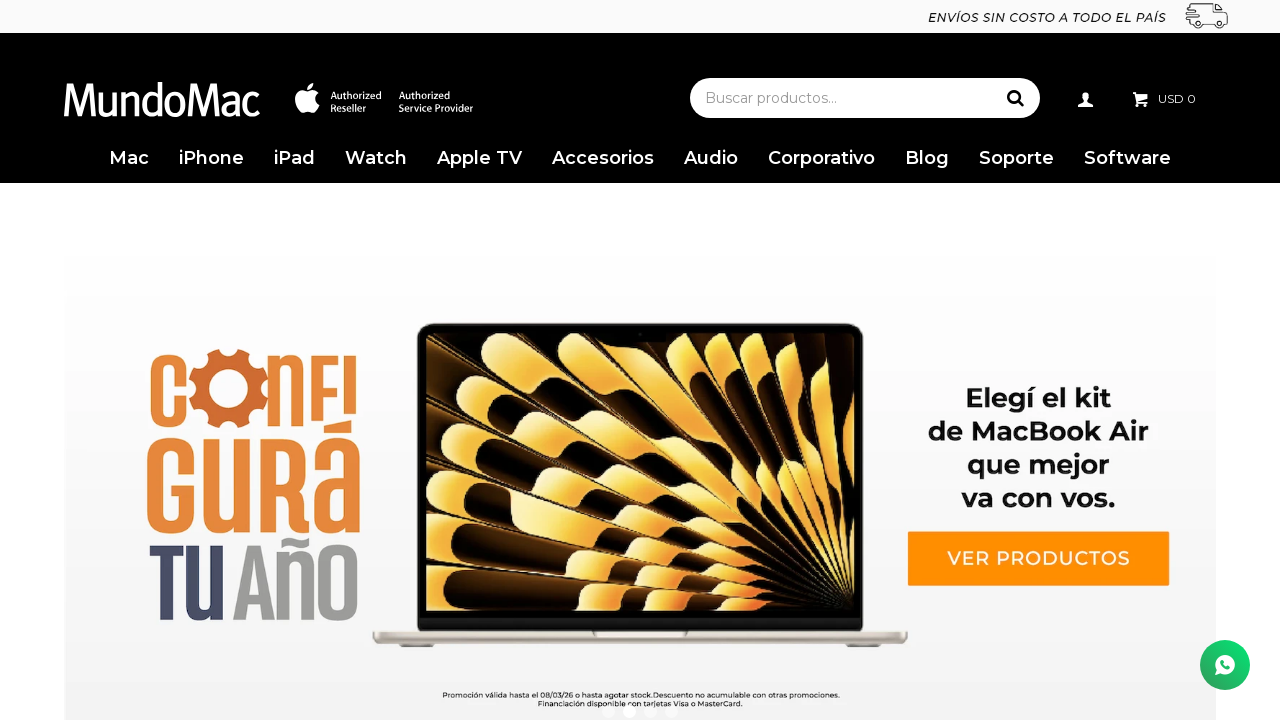